Tests navigation and clicking functionality by clicking on Add/Remove Elements link and then clicking Add Element button

Starting URL: https://the-internet.herokuapp.com/

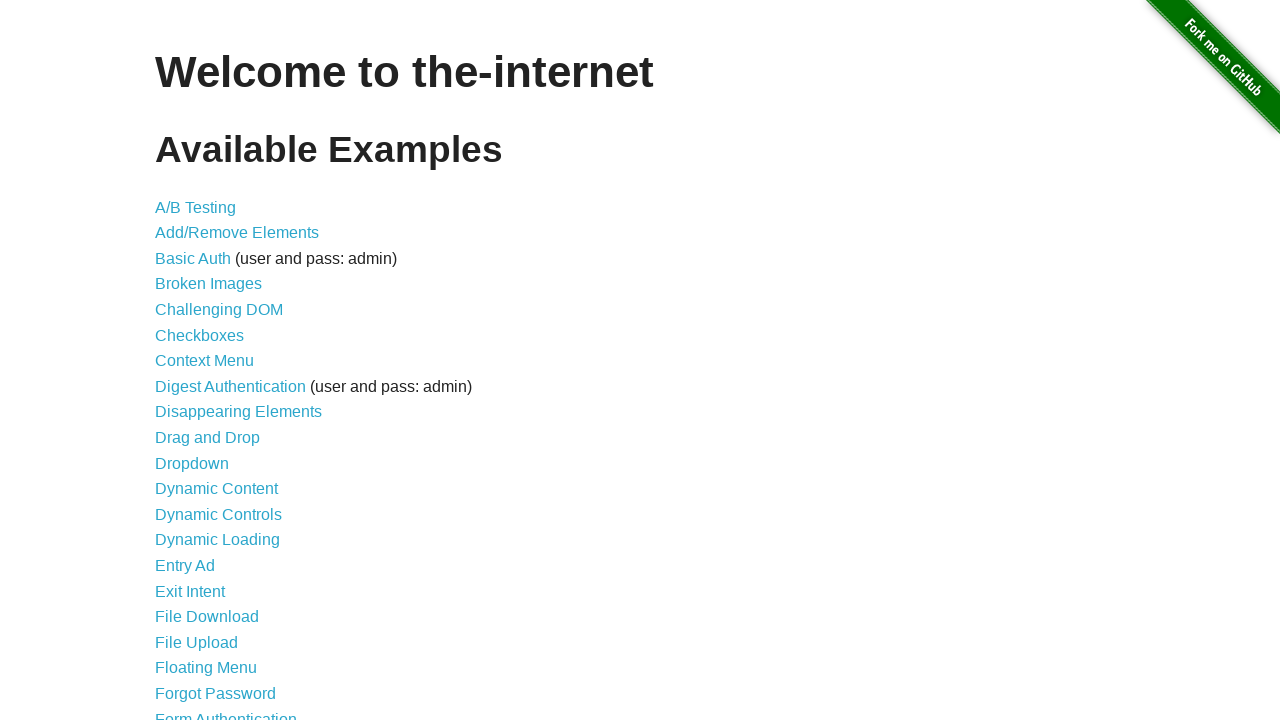

Navigated to the-internet.herokuapp.com homepage
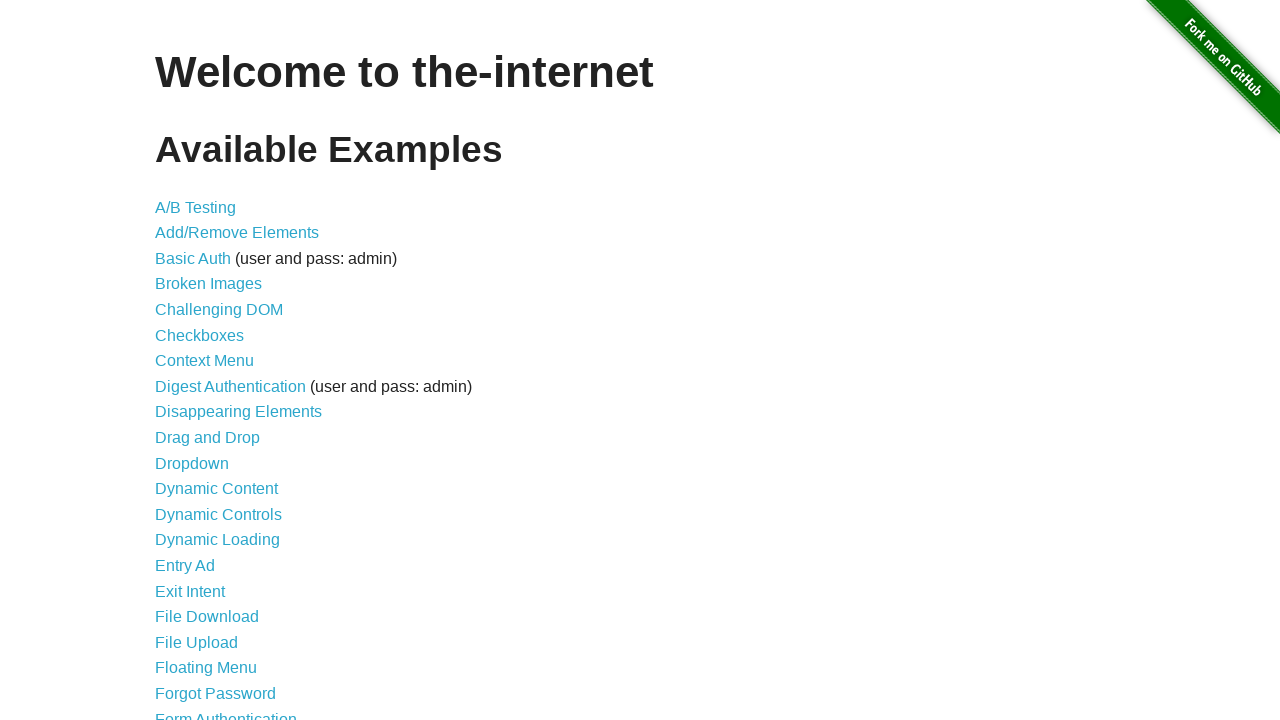

Clicked on Add/Remove Elements link at (237, 233) on text=Add/Remove Elements
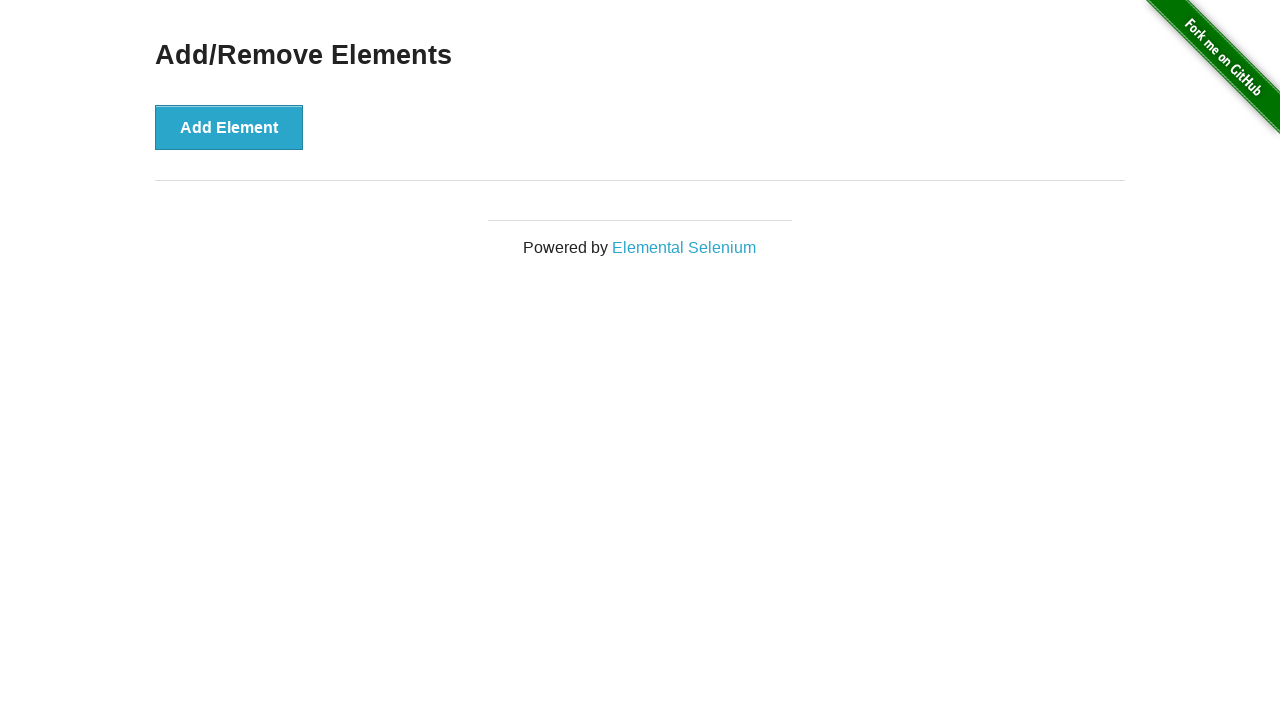

Clicked on Add Element button at (229, 127) on text=Add Element
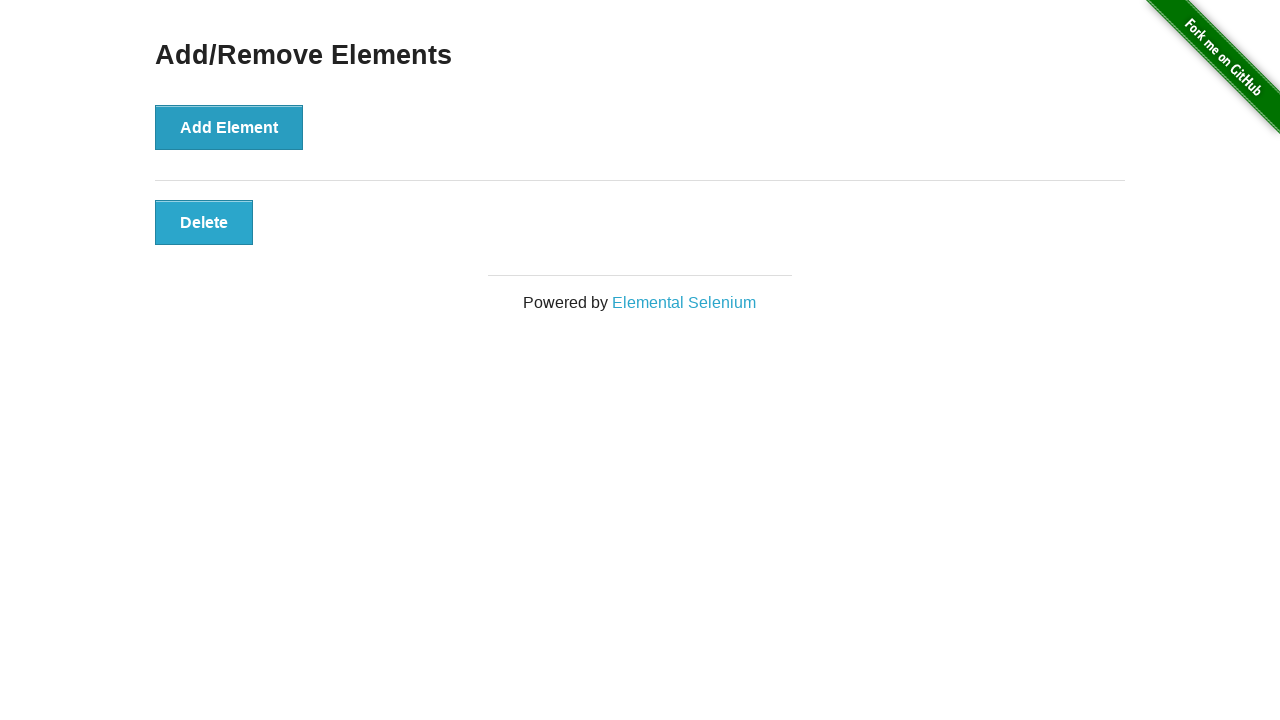

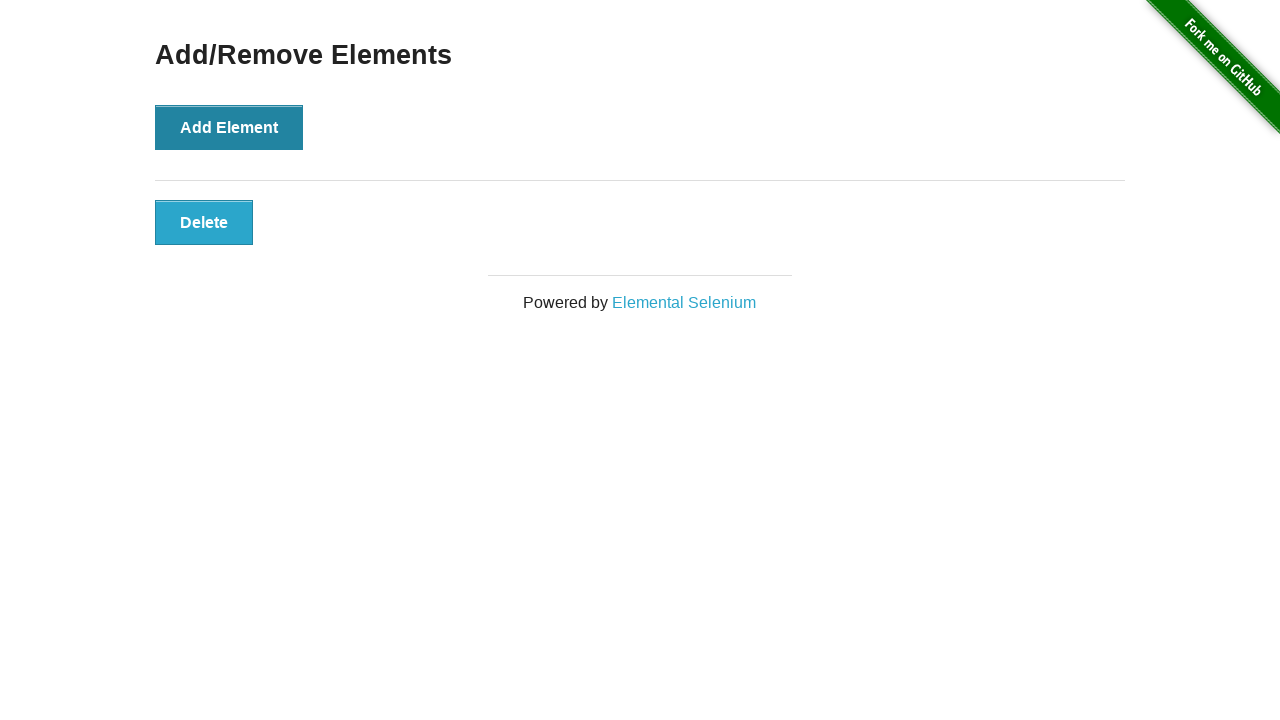